Tests the login form validation by submitting empty username and password fields and verifying the error message "Epic sadface: Username is required" is displayed

Starting URL: https://saucedemo.com/

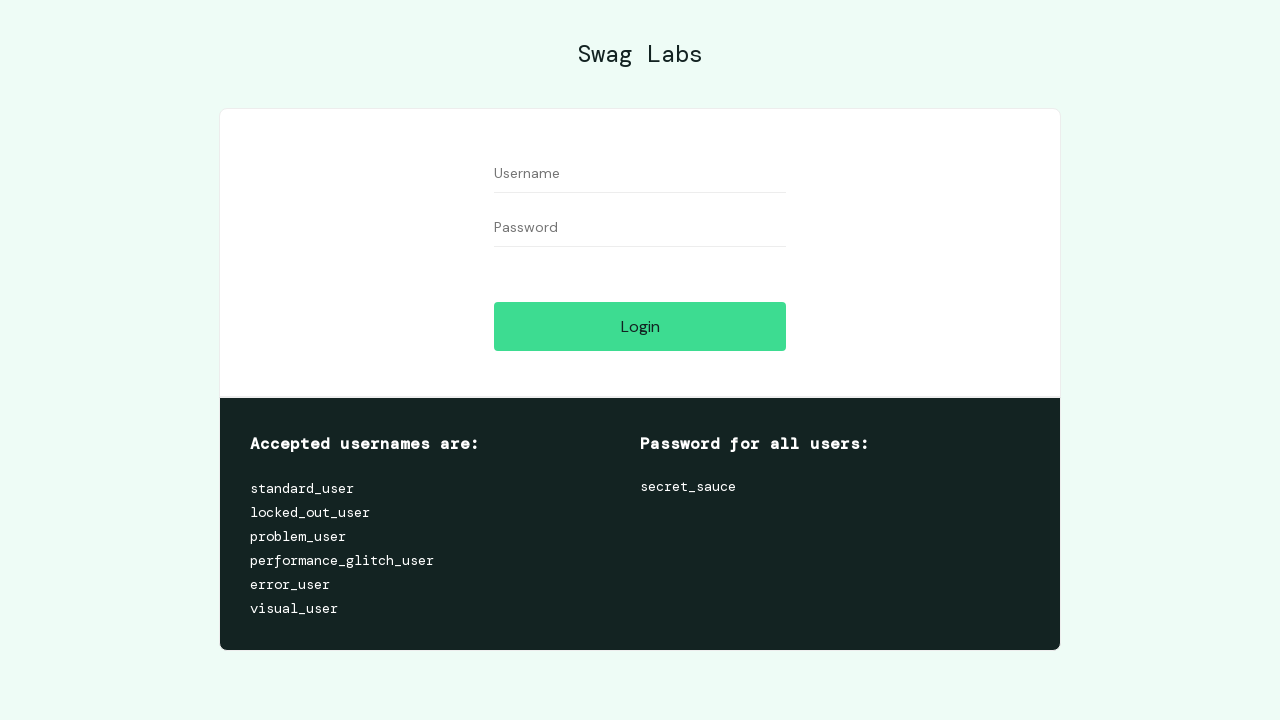

Navigated to Saucedemo login page
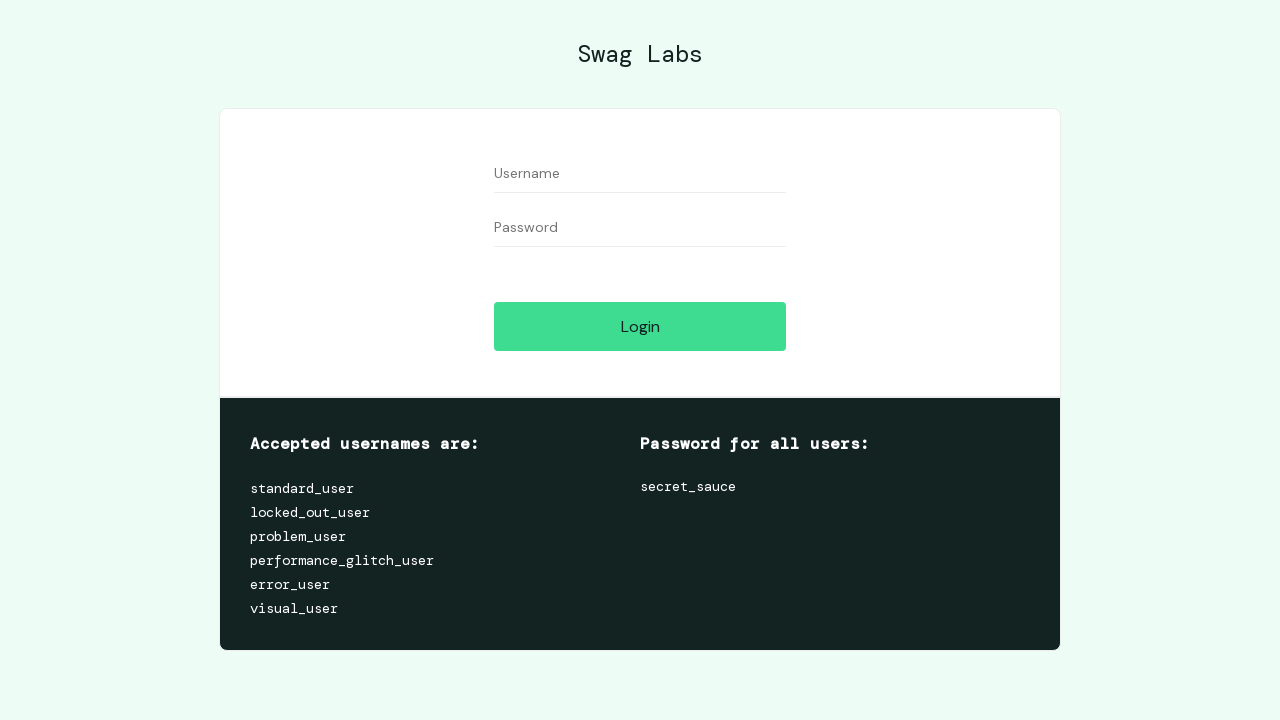

Left username field empty on #user-name
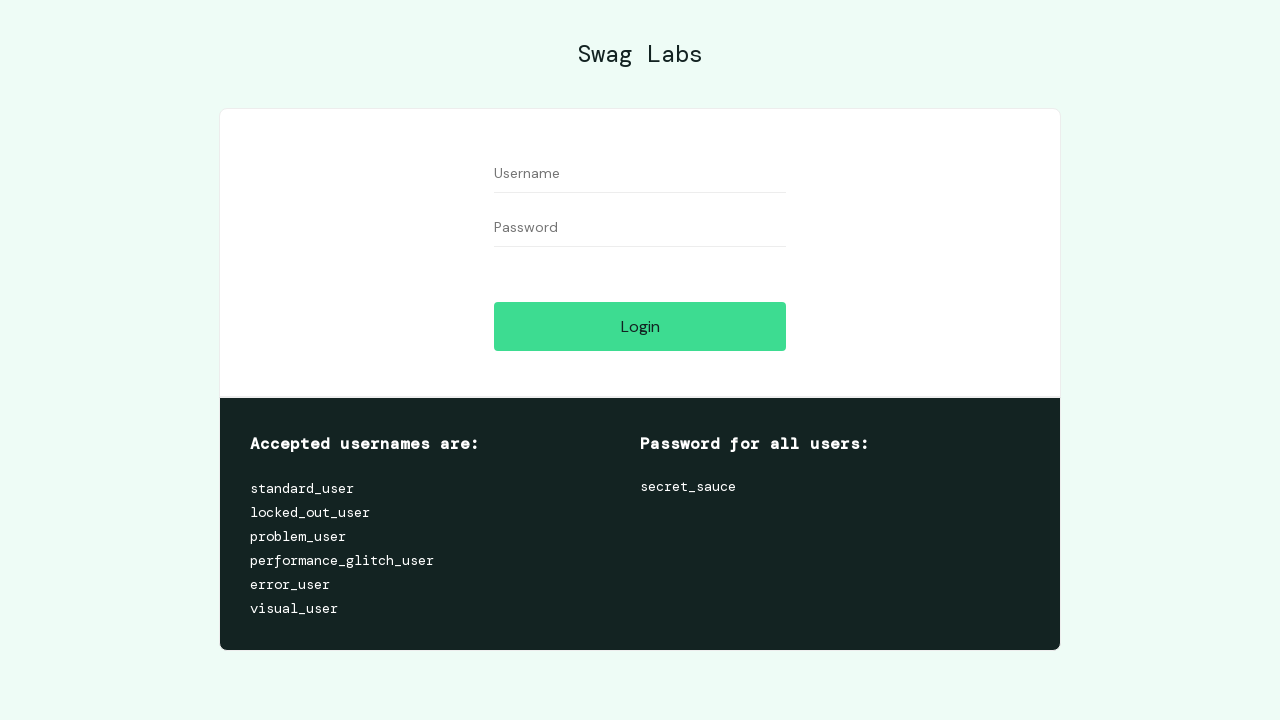

Left password field empty on #password
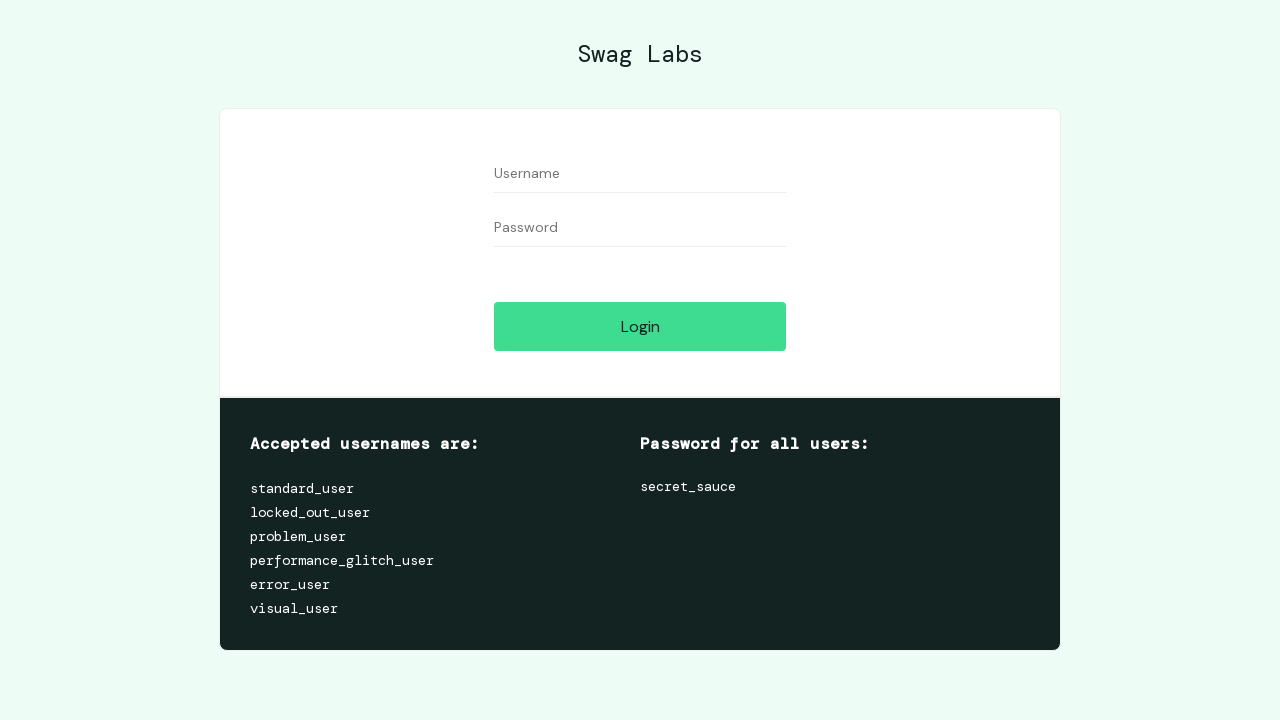

Clicked login button with empty credentials at (640, 326) on #login-button
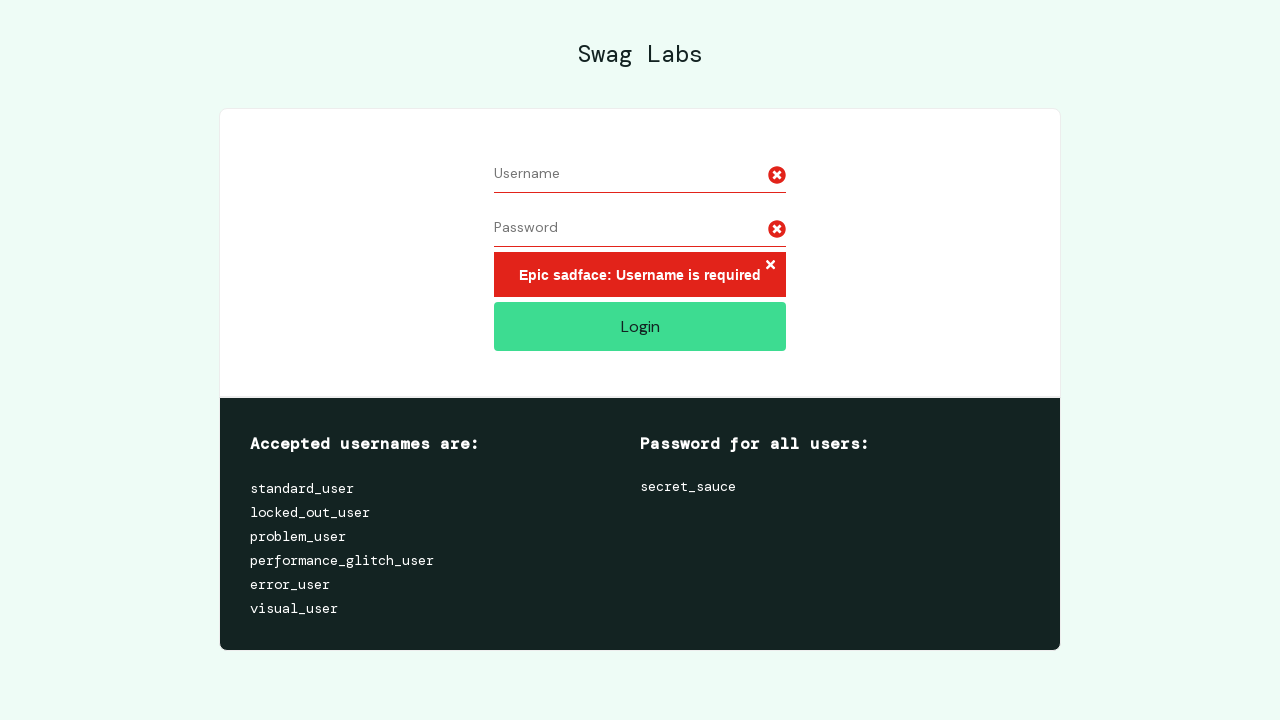

Error message appeared: 'Epic sadface: Username is required'
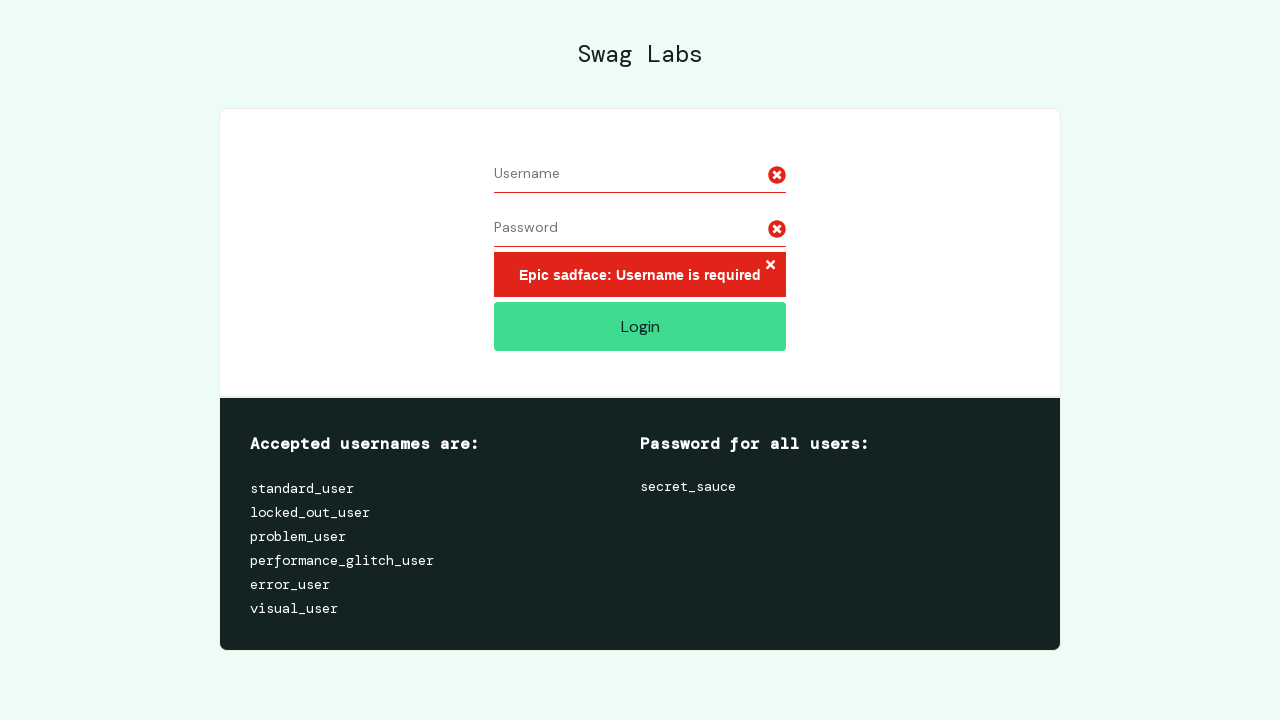

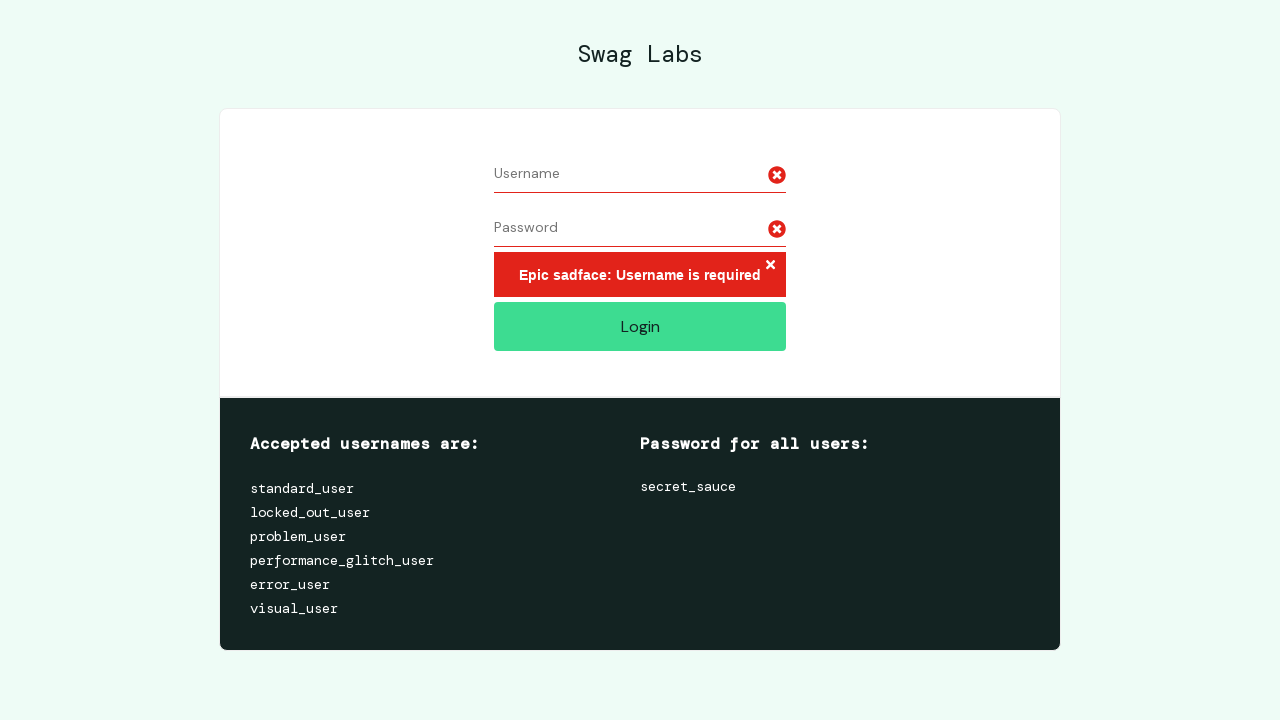